Tests different types of JavaScript alert popups including simple alerts, confirm dialogs, and prompt dialogs by triggering and handling each type

Starting URL: https://demo.automationtesting.in/Alerts.html

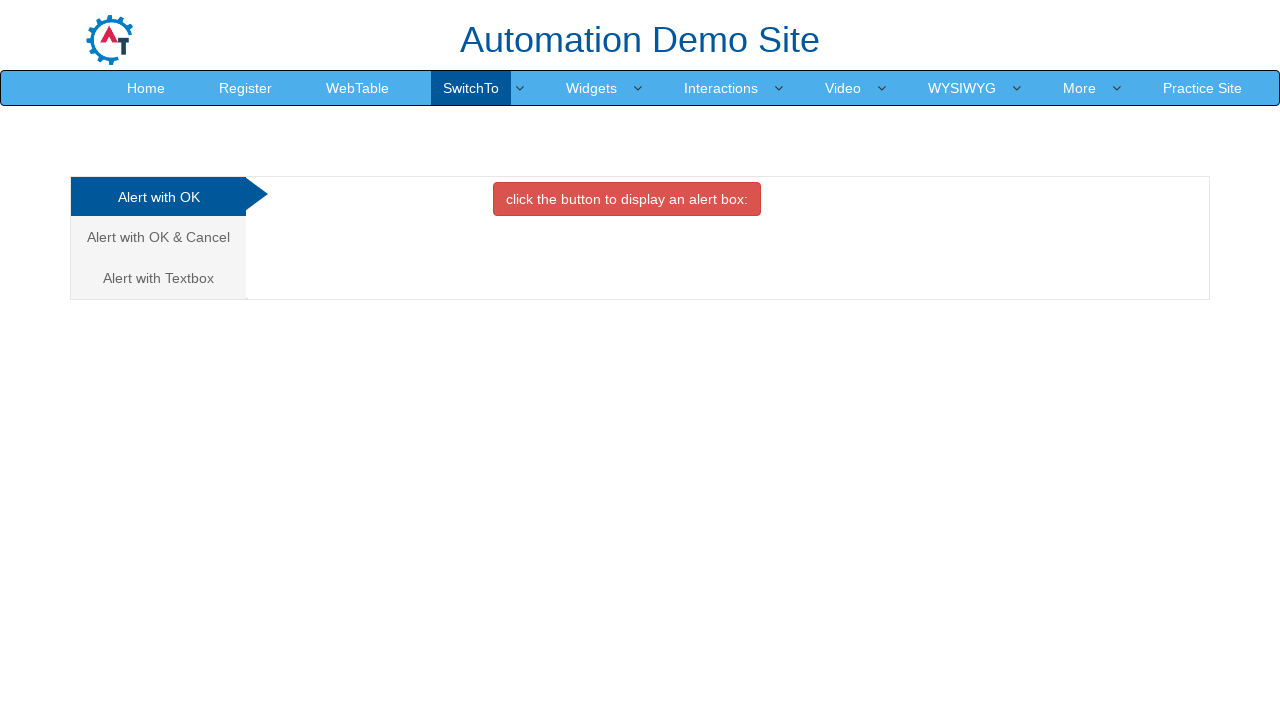

Clicked button to trigger simple alert at (627, 199) on xpath=//button[@onclick='alertbox()']
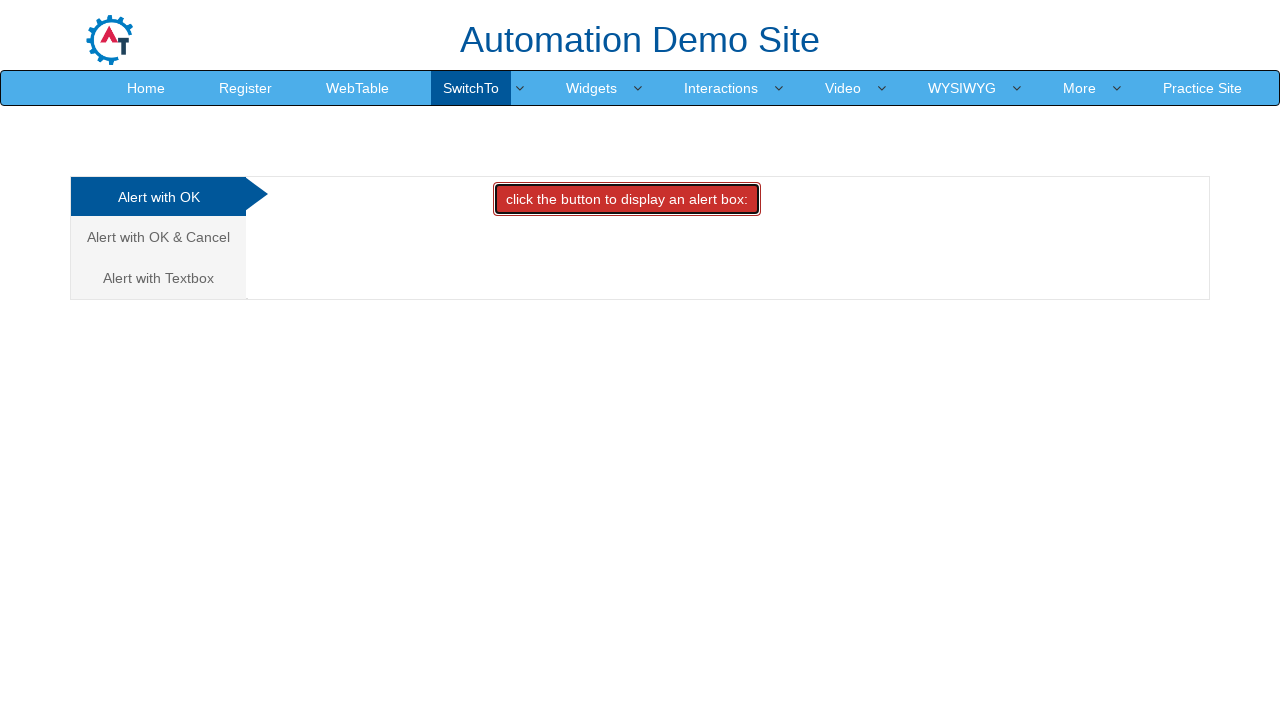

Set up handler to accept simple alert dialog
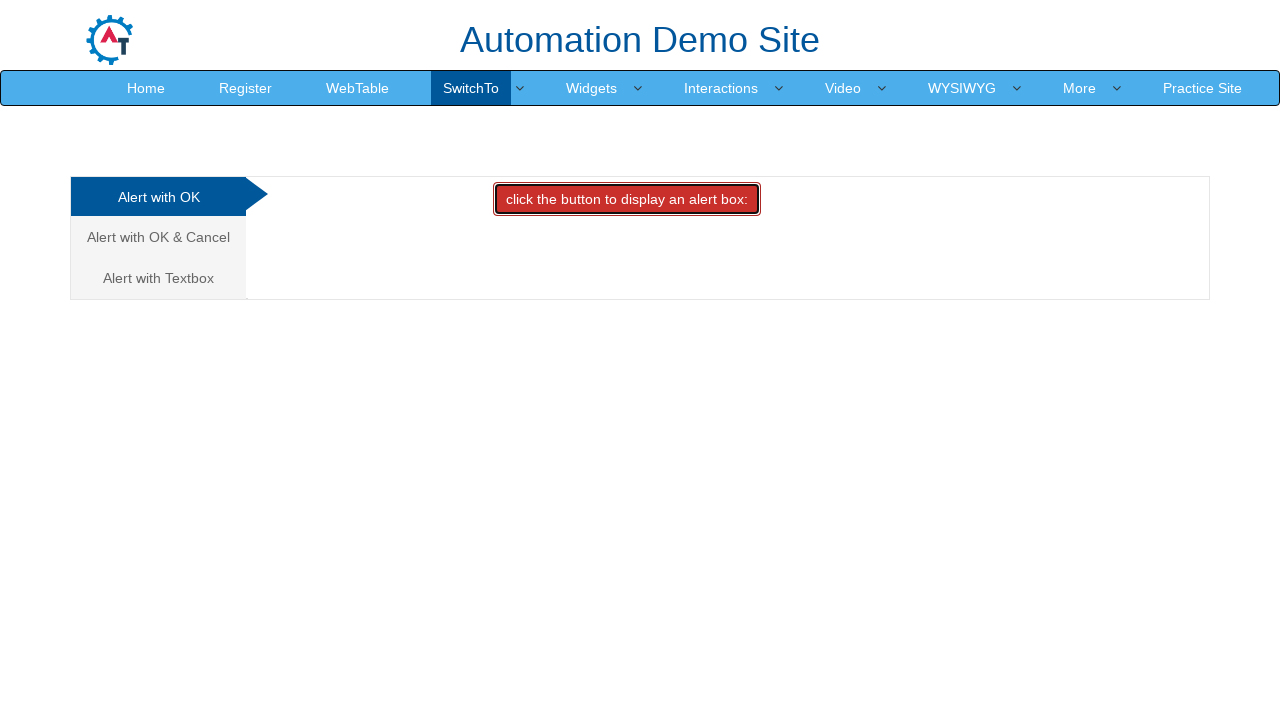

Navigated to confirm alert section at (158, 237) on xpath=//a[text()='Alert with OK & Cancel ']
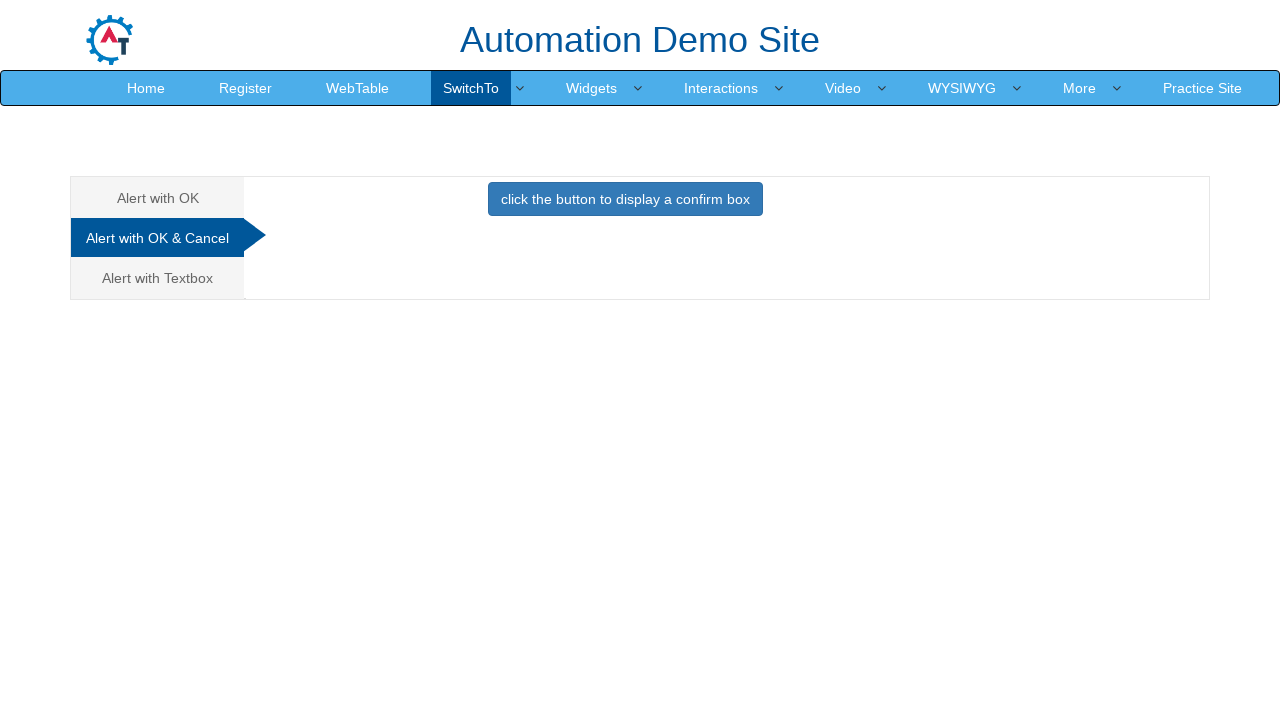

Clicked button to trigger confirm dialog at (625, 199) on xpath=//button[@onclick='confirmbox()']
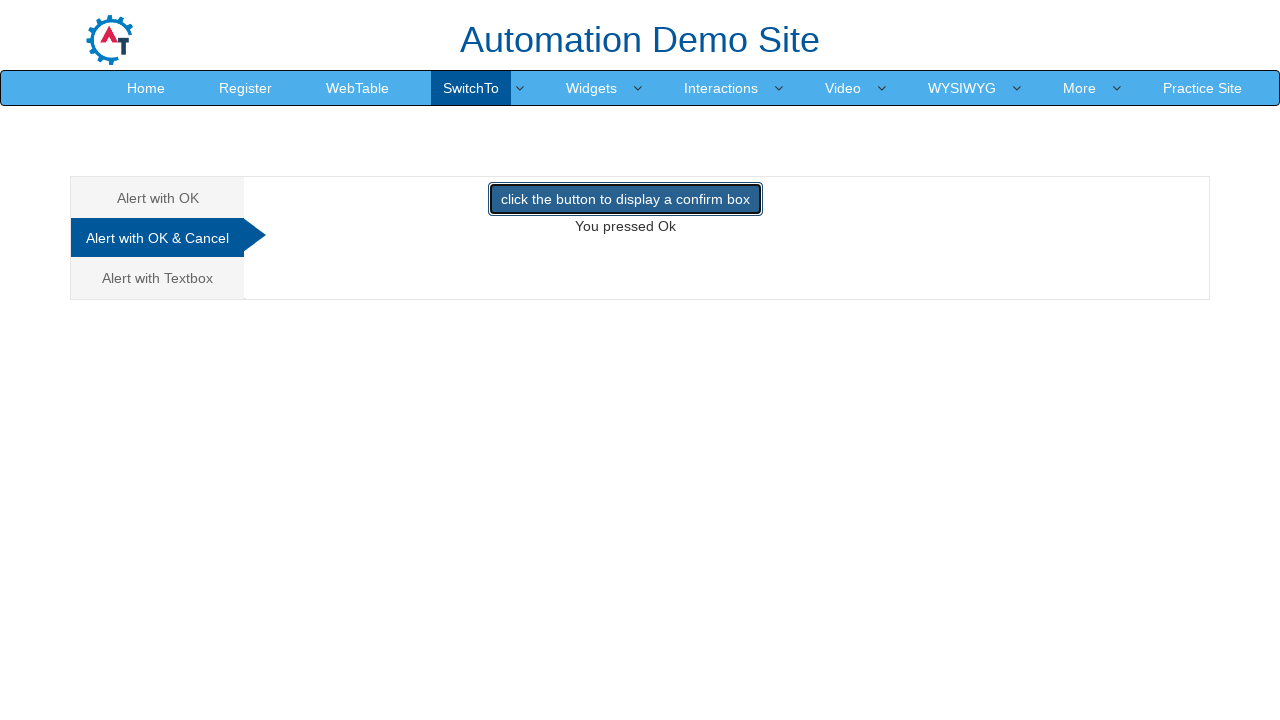

Set up handler to dismiss confirm dialog
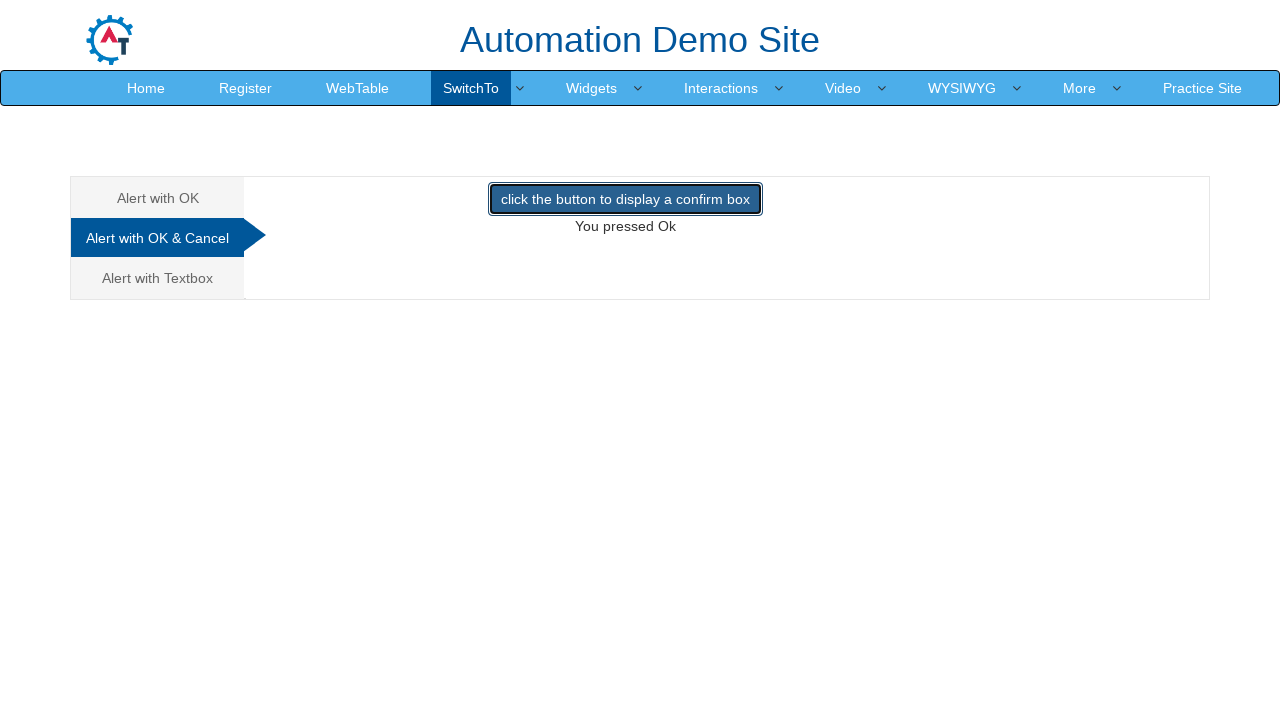

Navigated to prompt alert section at (158, 278) on xpath=//a[text()='Alert with Textbox ']
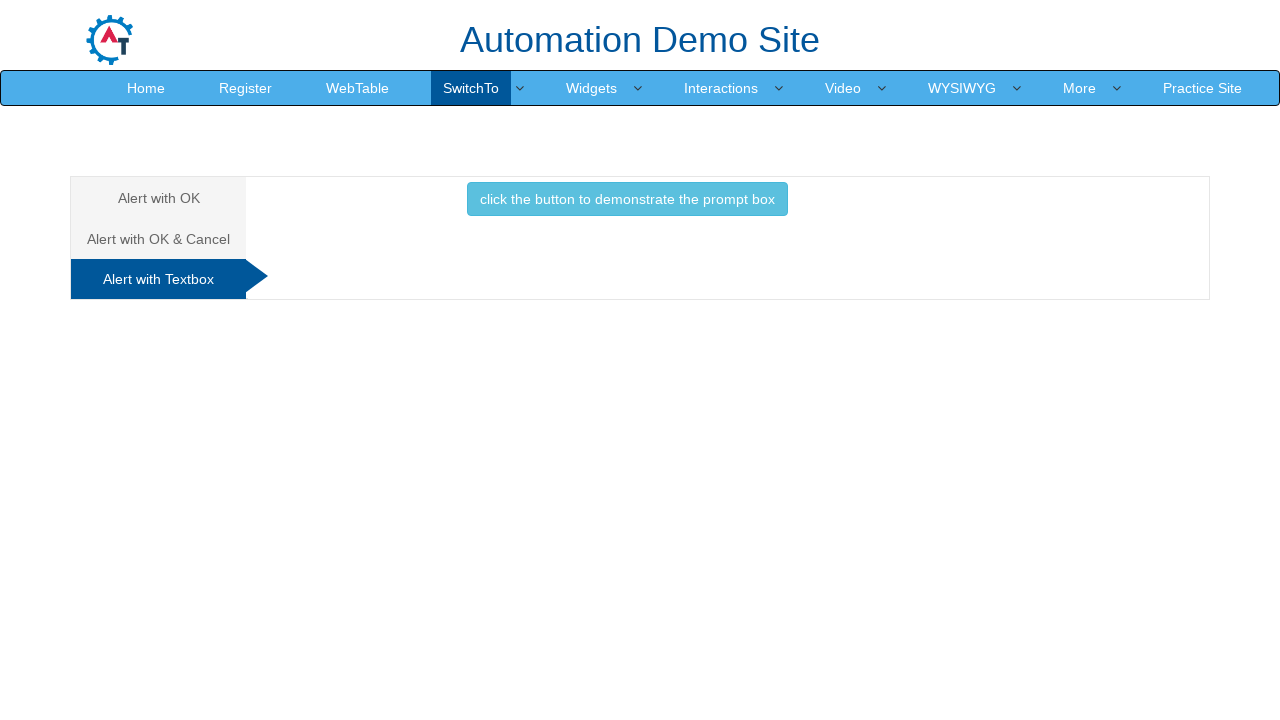

Clicked button to trigger prompt dialog at (627, 199) on xpath=//button[@onclick='promptbox()']
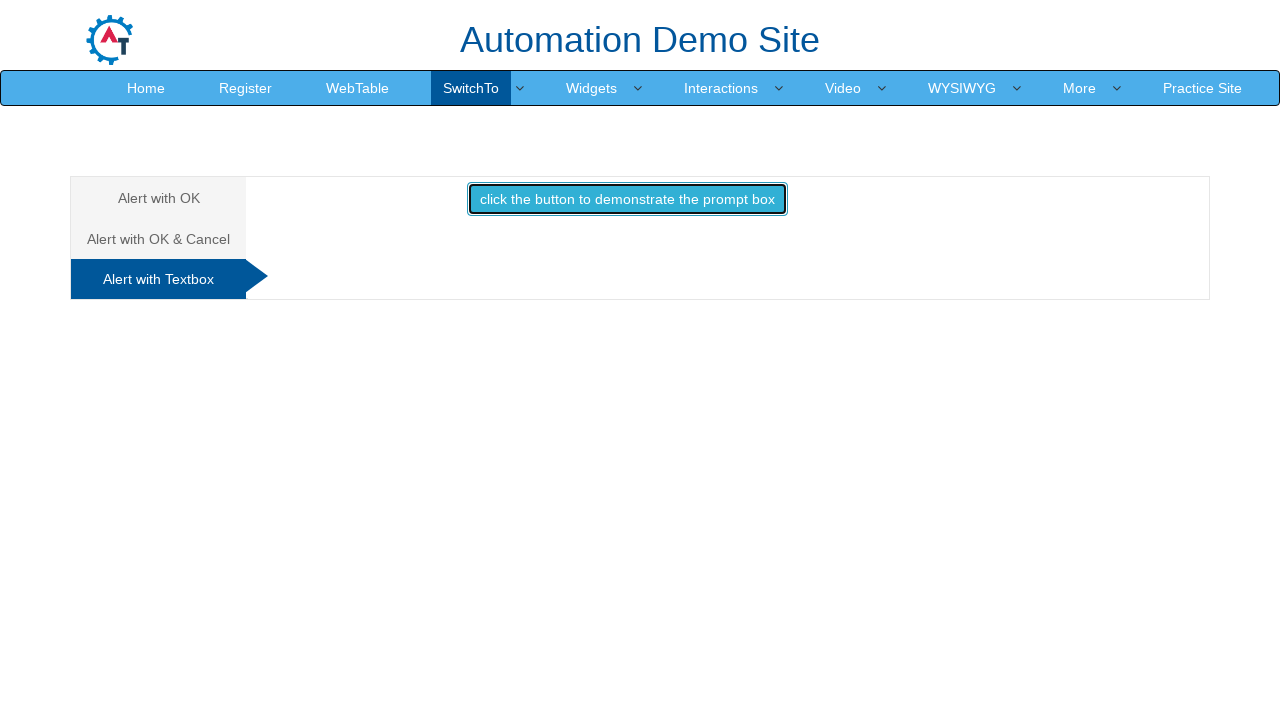

Set up handler to accept prompt dialog
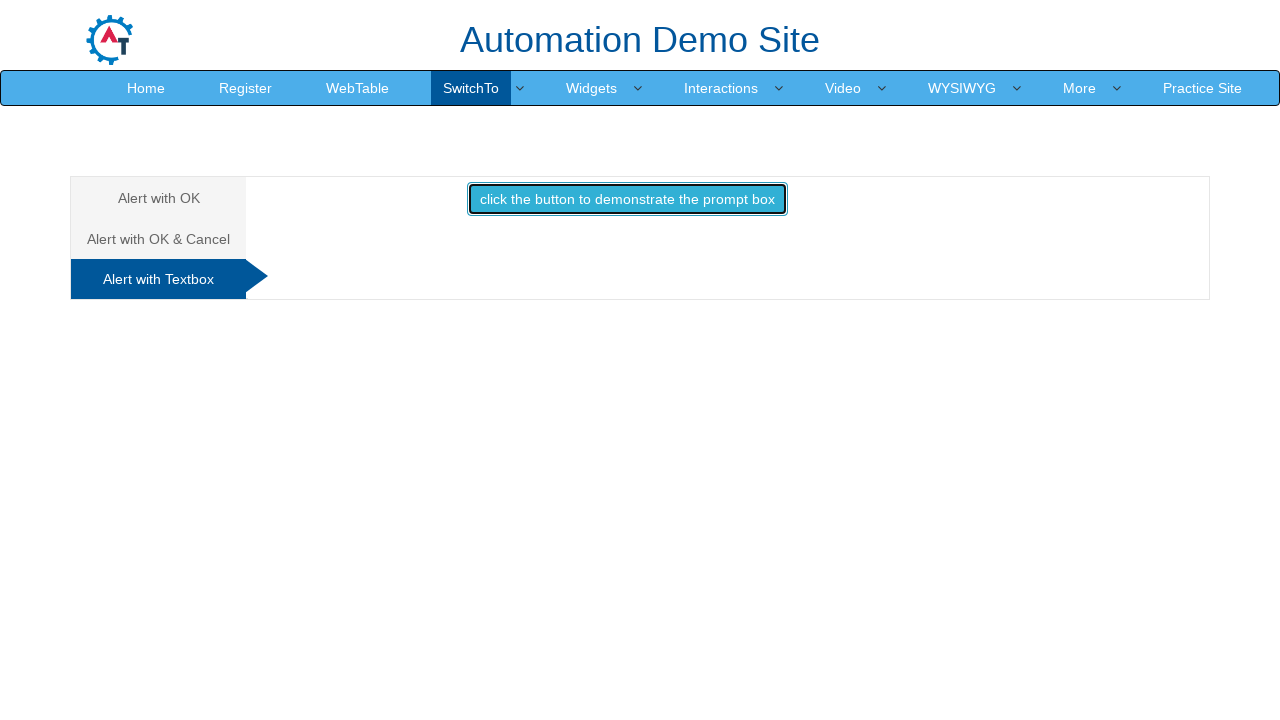

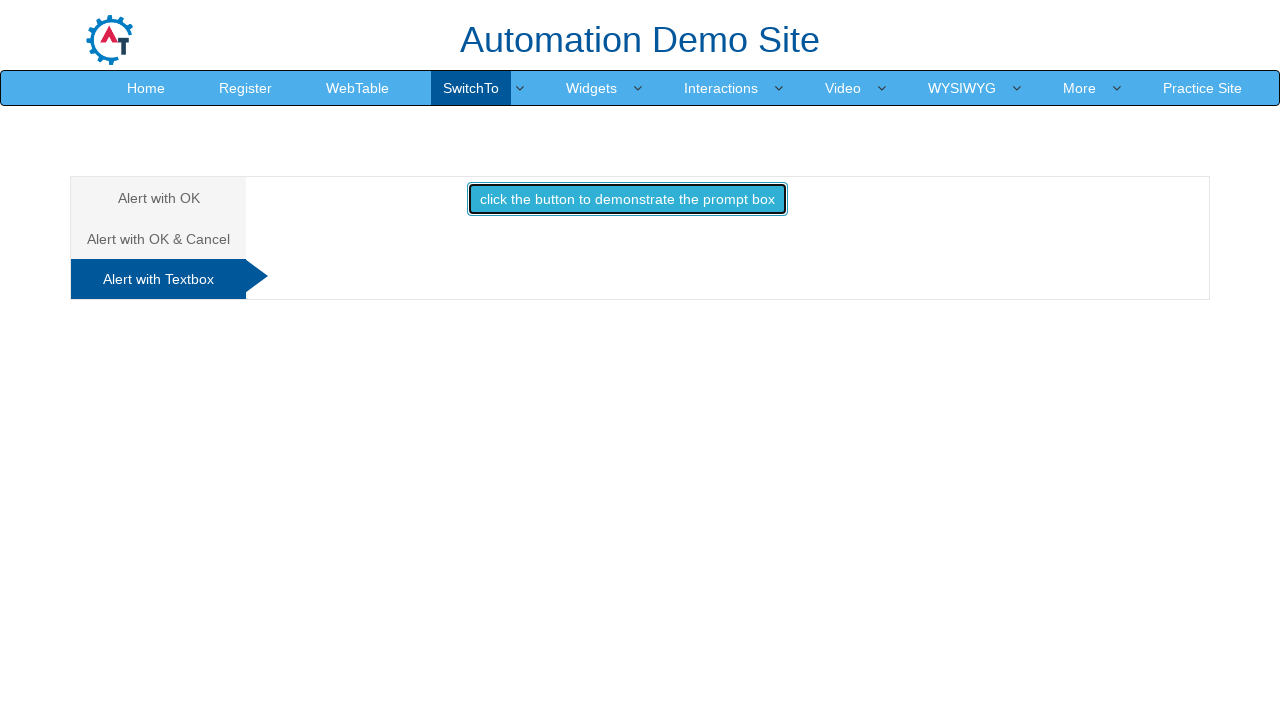